Tests checkbox interaction on an automation practice page by clicking a checkbox and refreshing the page

Starting URL: https://rahulshettyacademy.com/AutomationPractice/

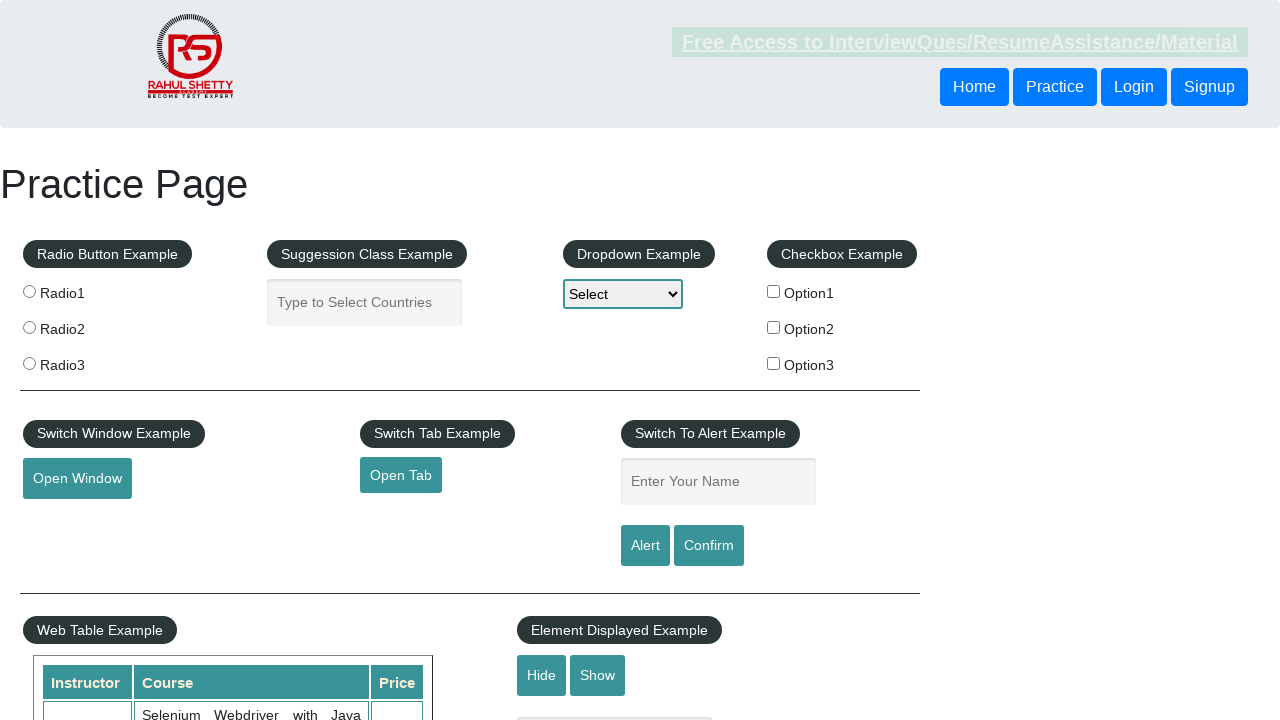

Waited for checkbox option 2 to become visible
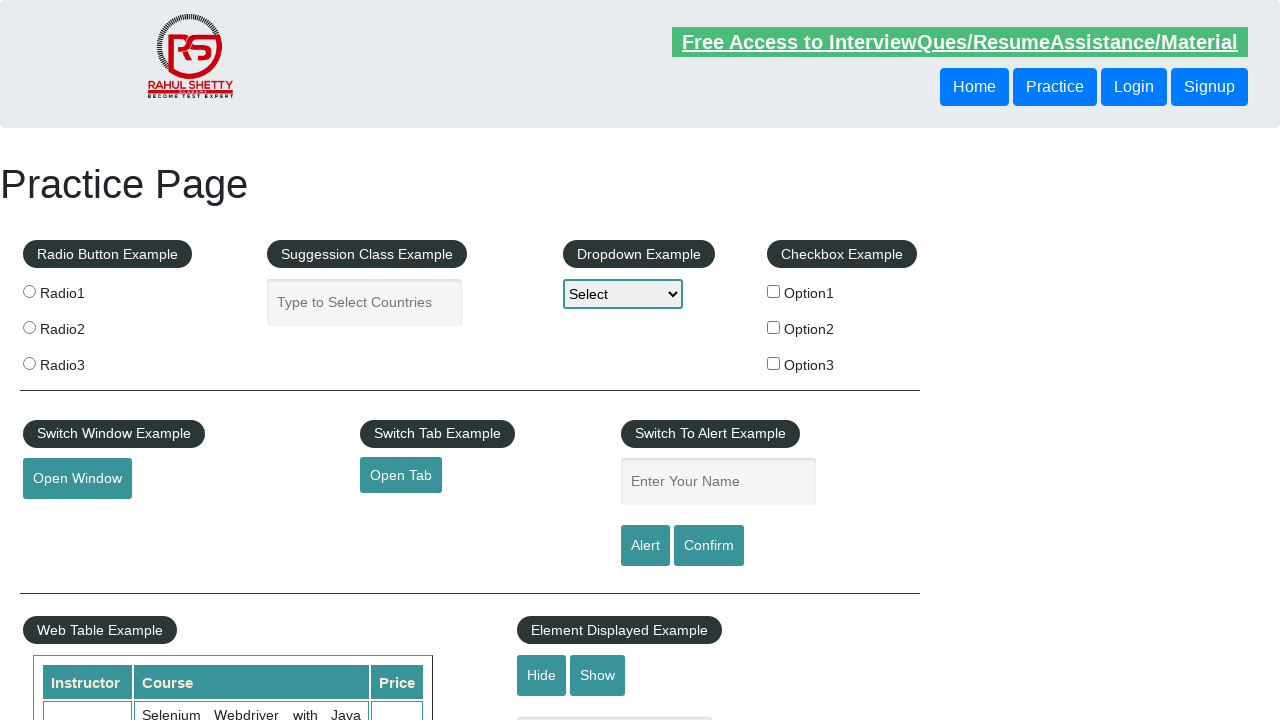

Clicked checkbox option 2 at (774, 327) on xpath=//input[@id='checkBoxOption2']
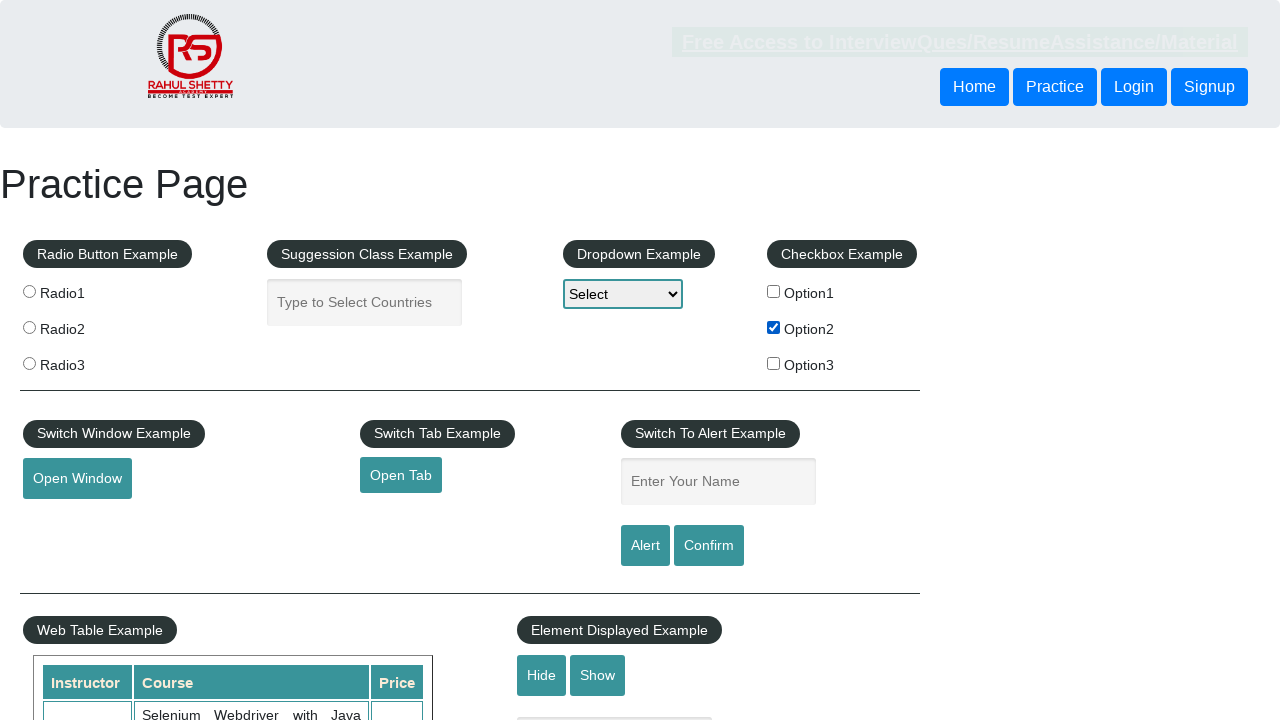

Refreshed the page
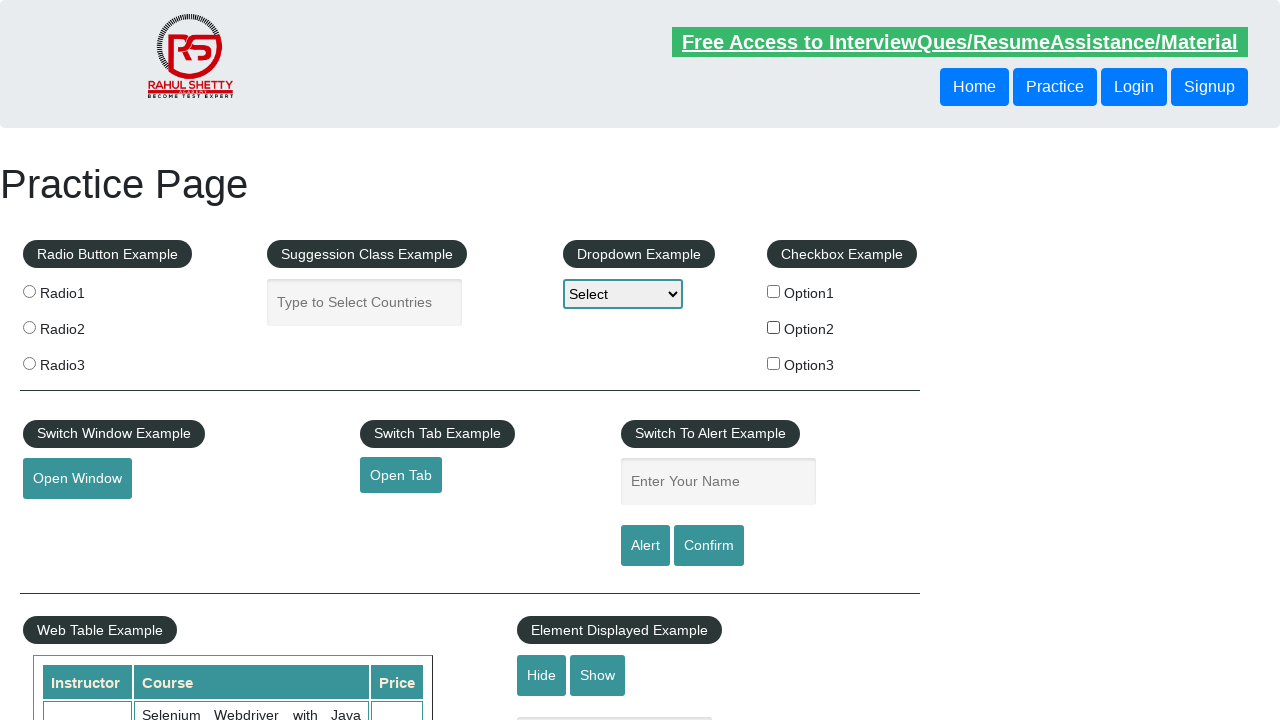

Retrieved viewport size: {'width': 1280, 'height': 720}
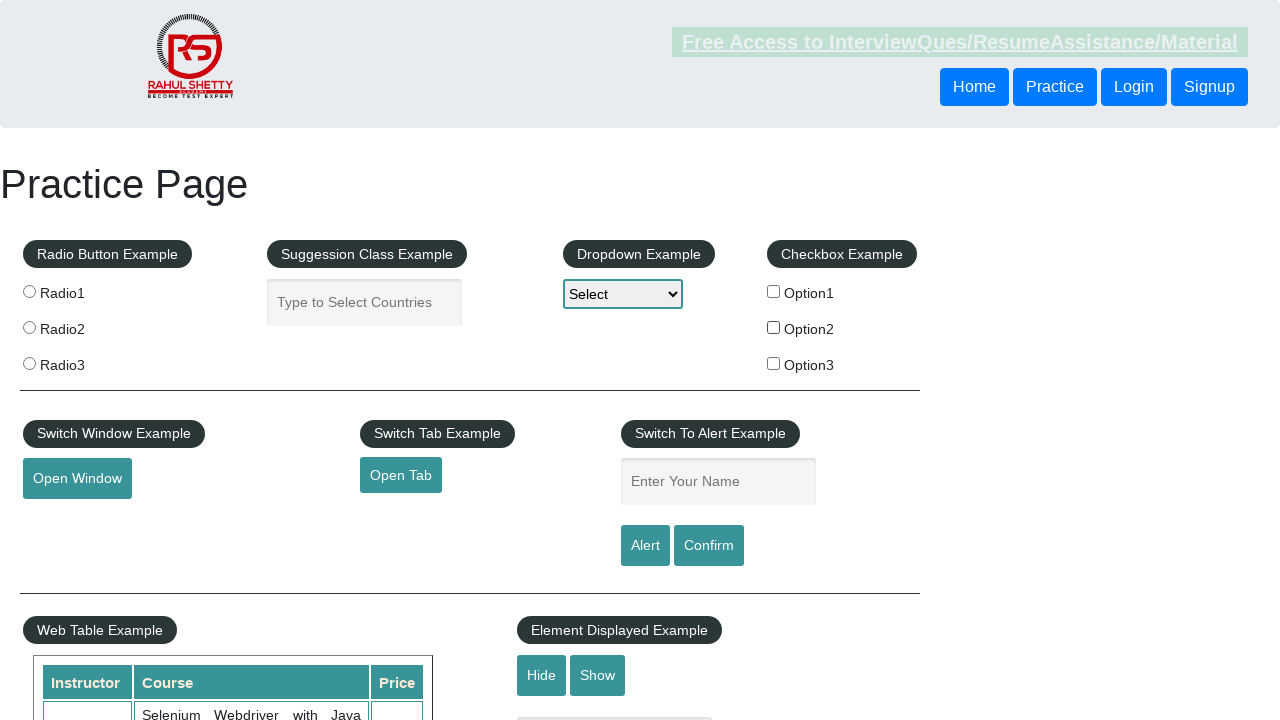

Printed viewport size to console
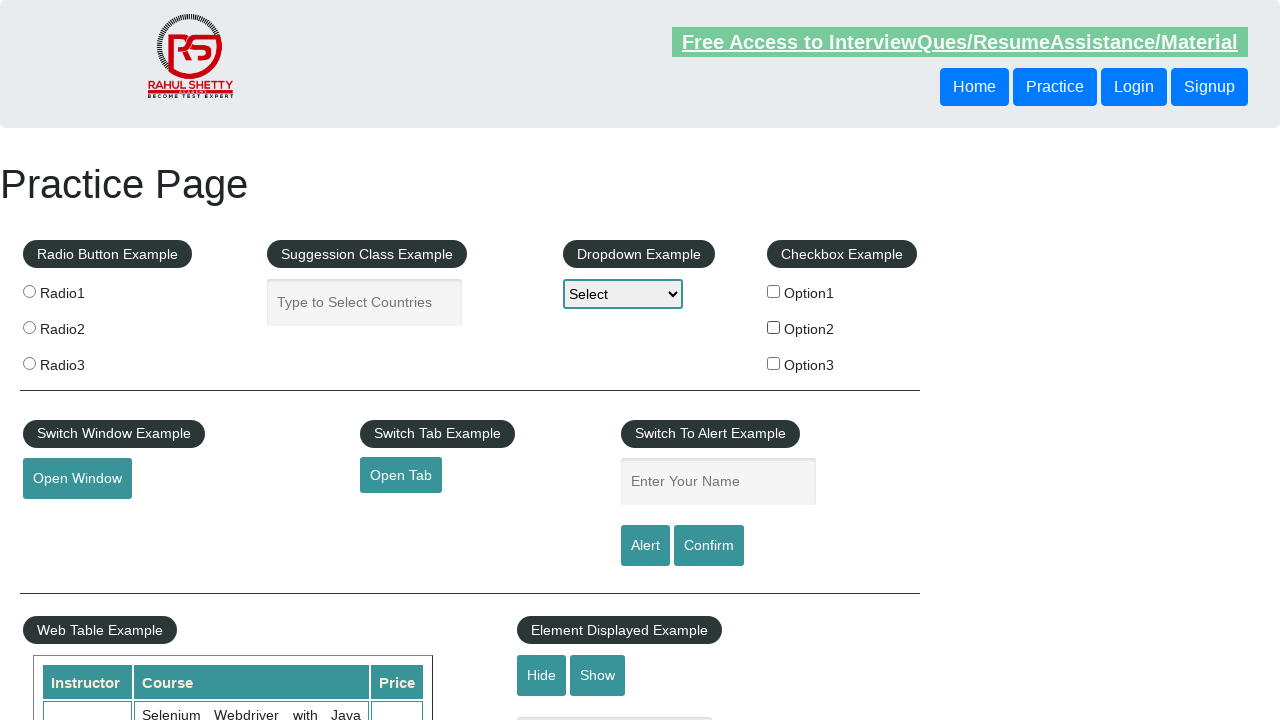

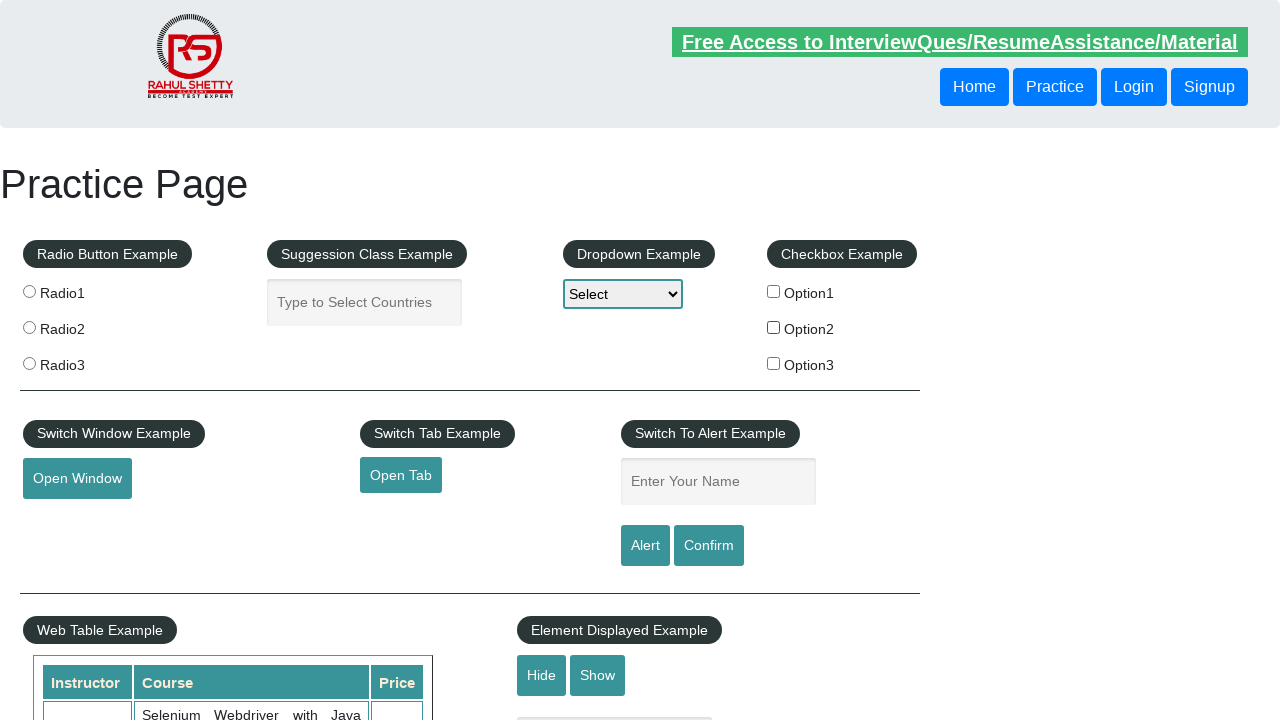